Tests a registration form by navigating to a demo registration page and filling in the first name and last name fields.

Starting URL: http://demo.automationtesting.in/Register.html

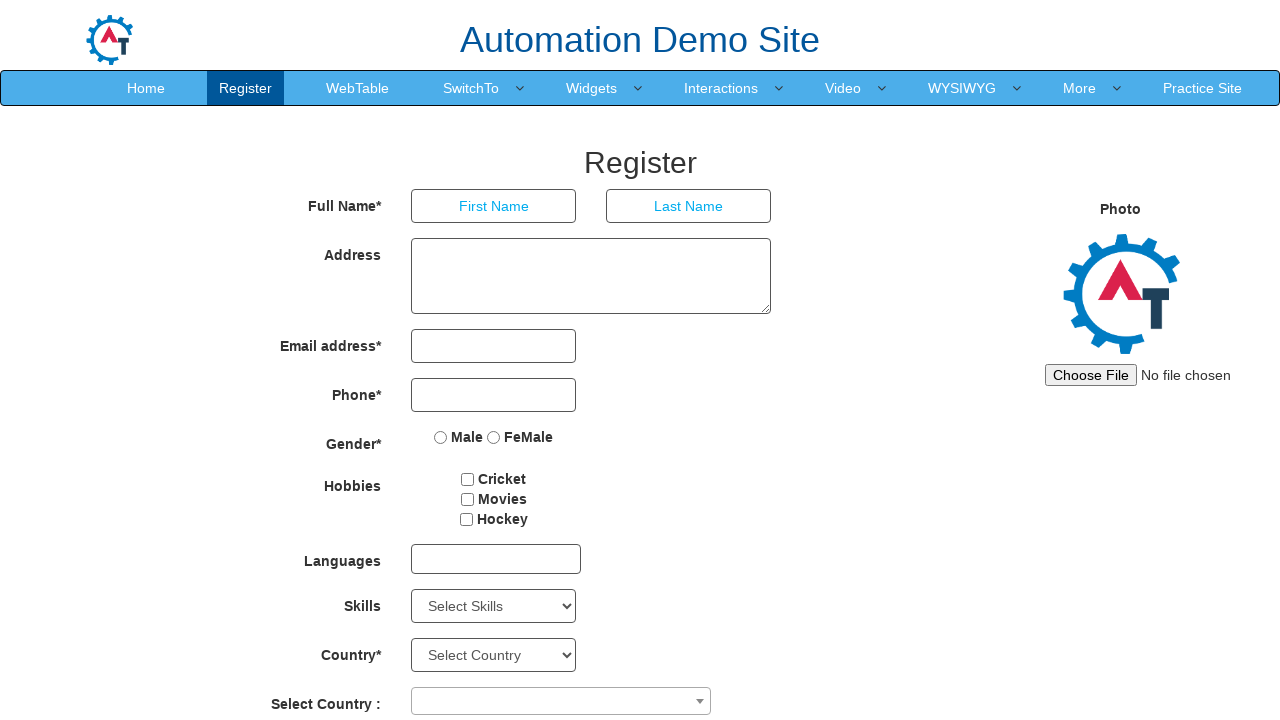

Filled first name field with 'JohnTest' on input[placeholder='First Name']
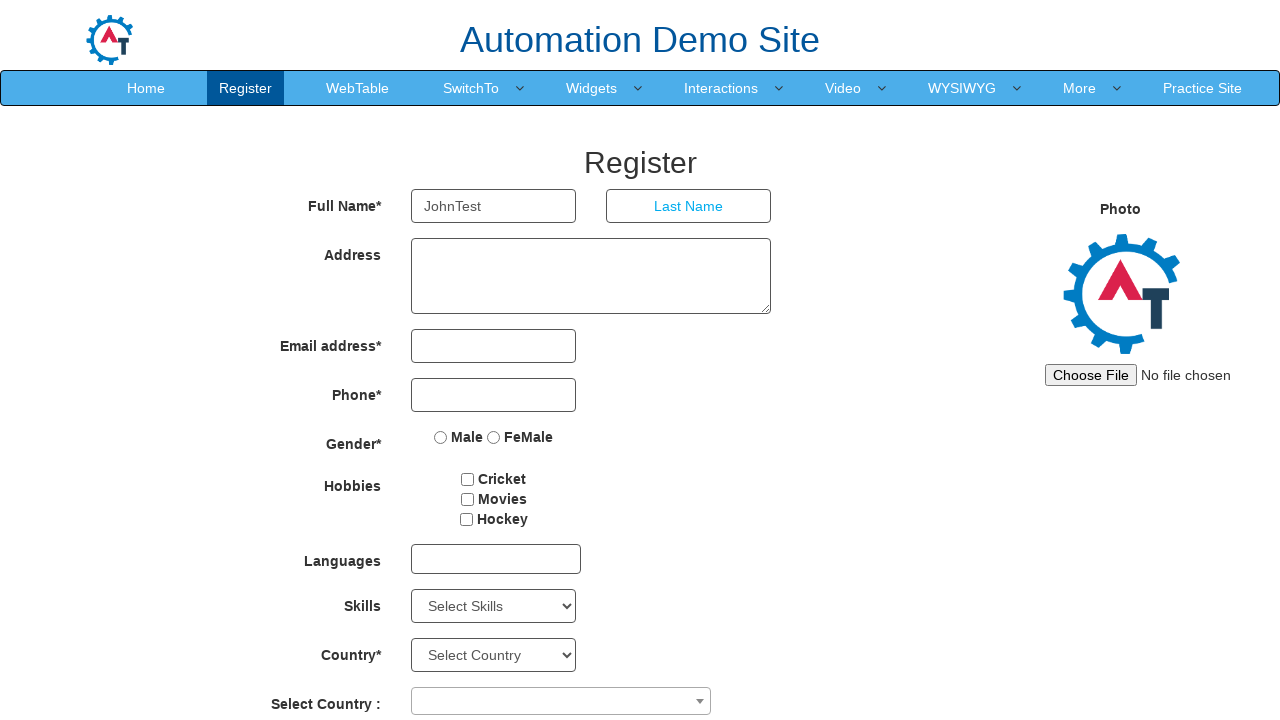

Filled last name field with 'SmithDemo' on input[placeholder='Last Name']
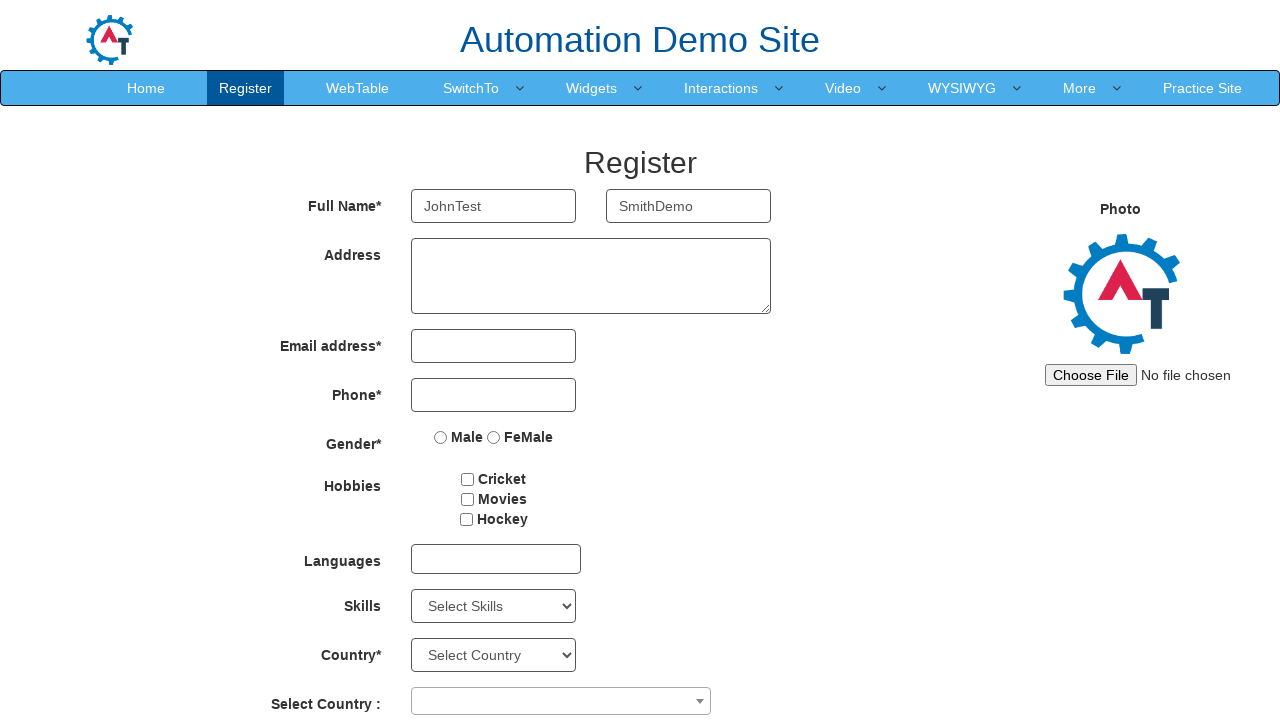

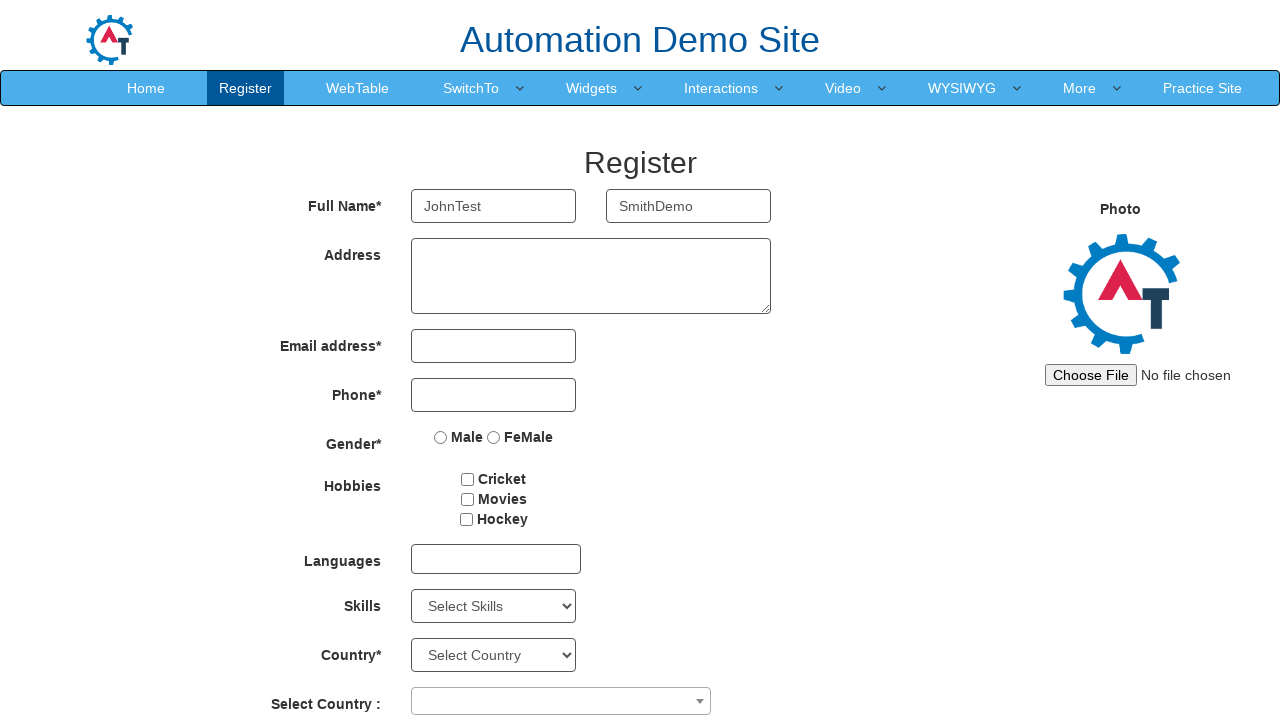